Fills text box fields and submits the form (labeled as empty fields test but actually fills data)

Starting URL: https://demoqa.com/text-box

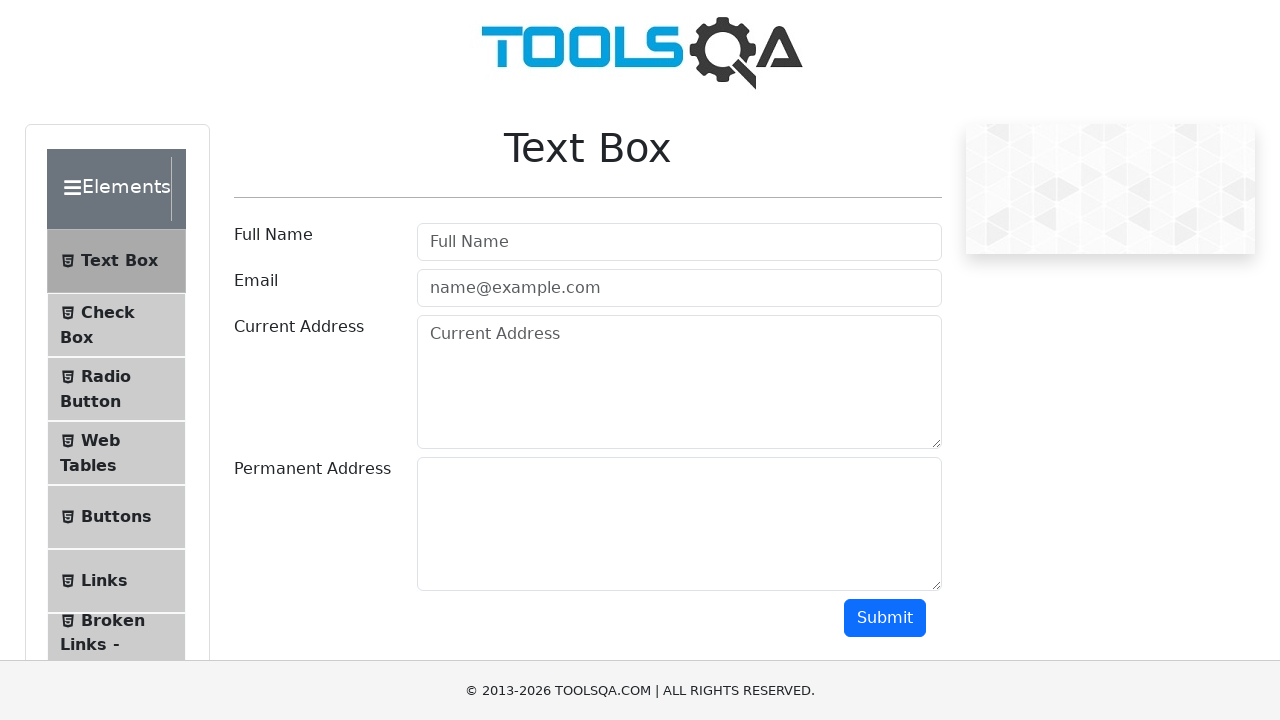

Filled full name field with 'Sarah Wilson' on #userName
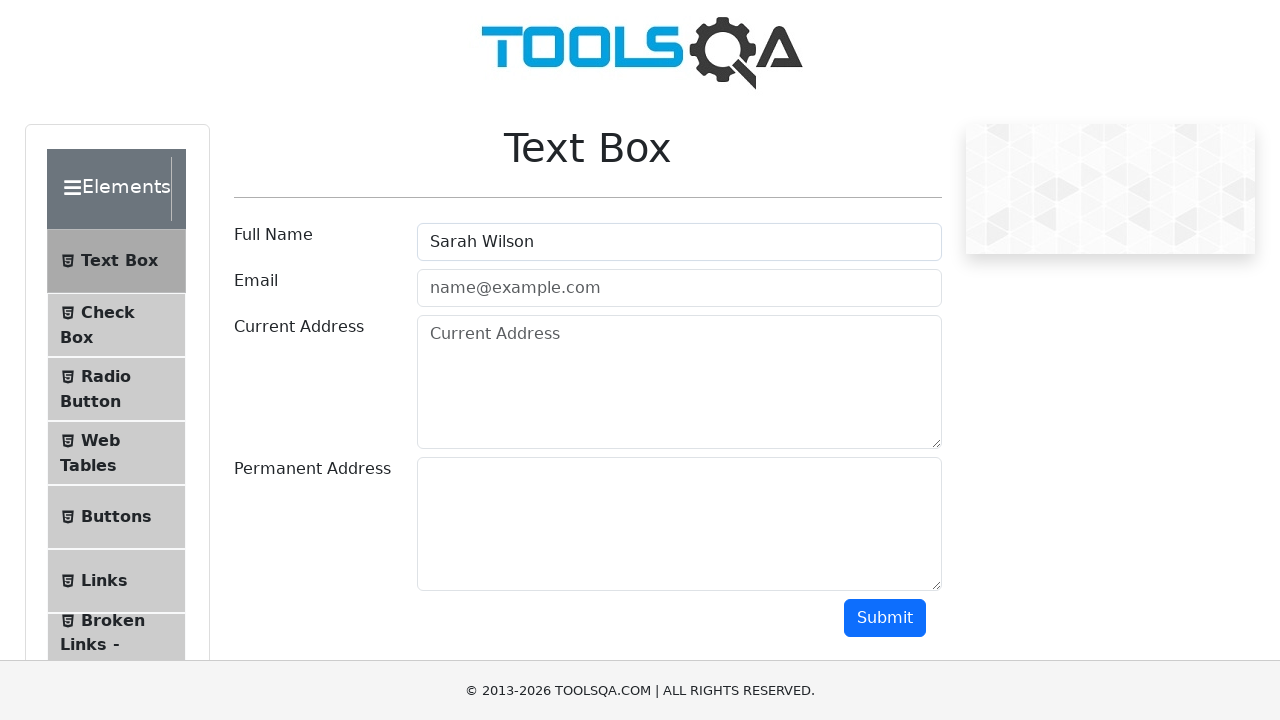

Filled email field with 'sarah.w@email.com' on #userEmail
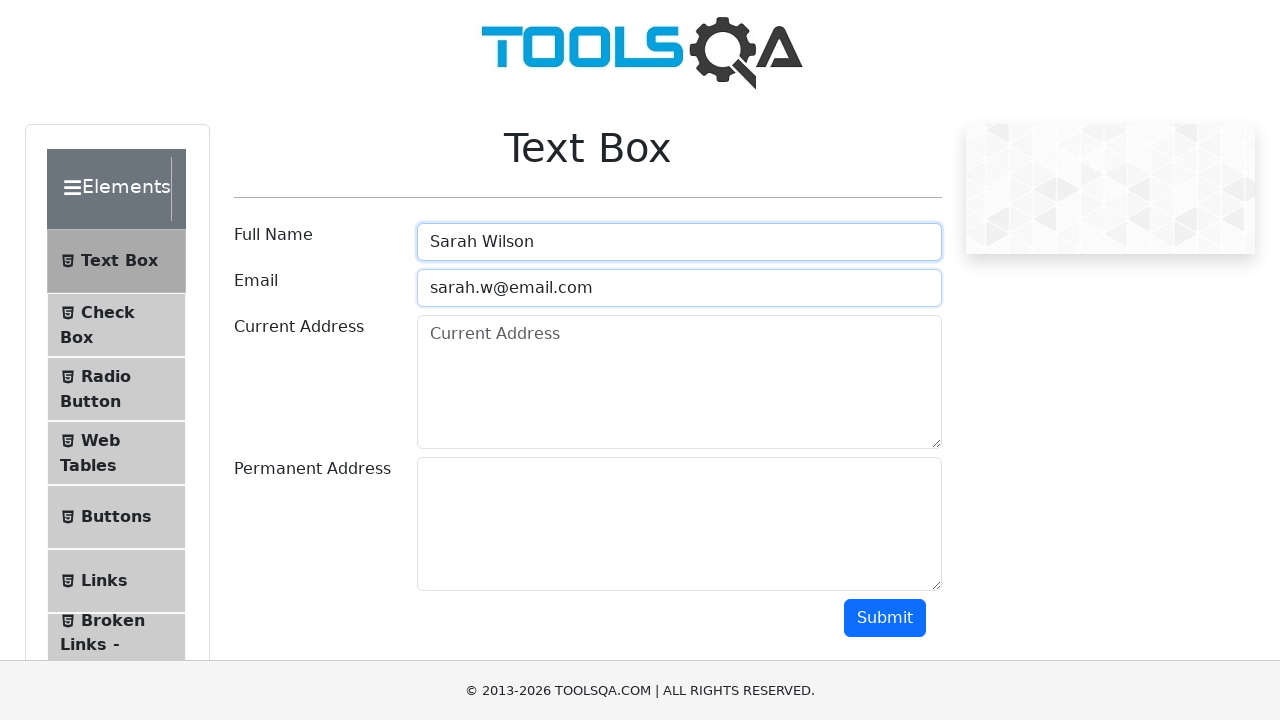

Filled current address field with '999 Birch Blvd, Denver, CO 80201' on #currentAddress
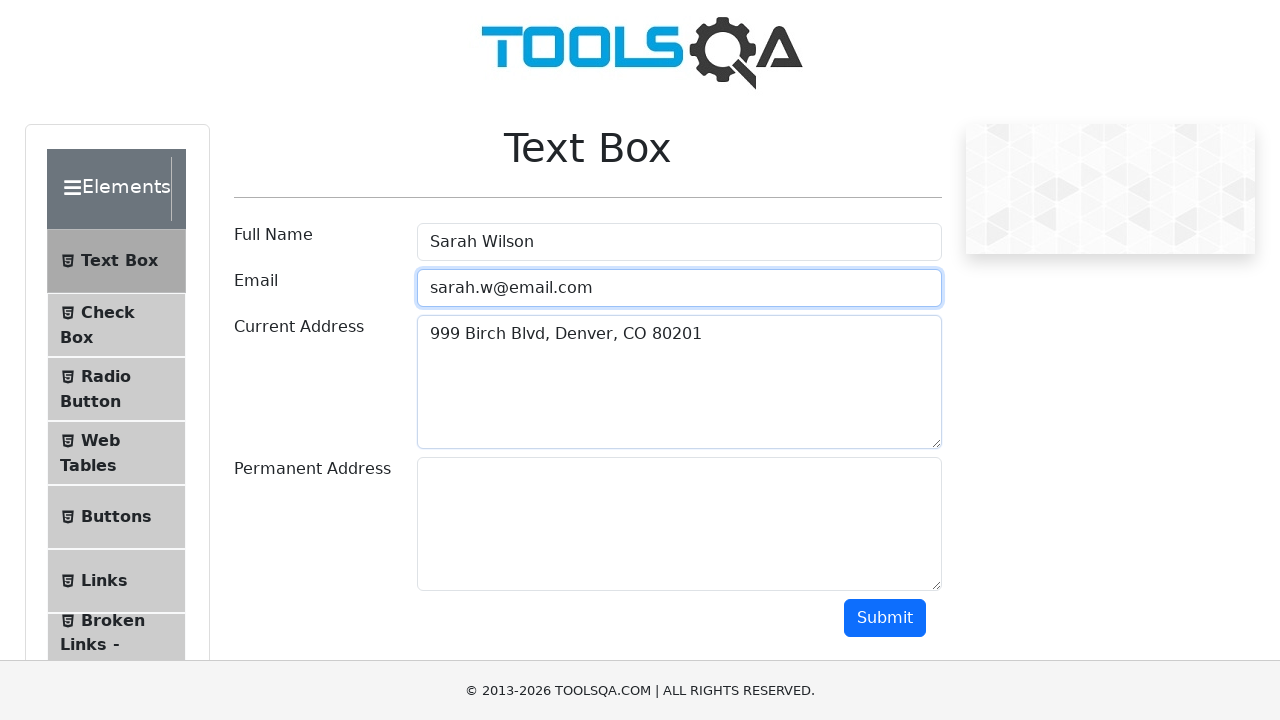

Filled permanent address field with '111 Walnut Way, Miami, FL 33101' on #permanentAddress
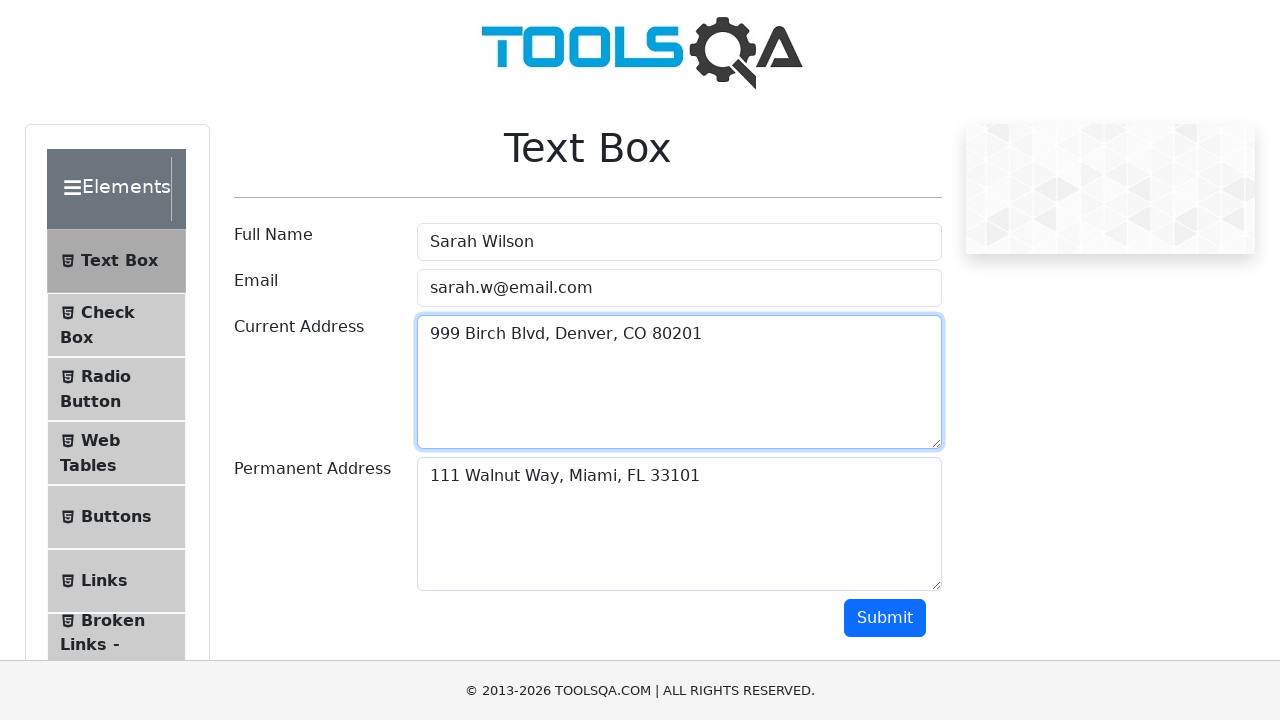

Clicked submit button to submit form with filled data at (885, 618) on #submit
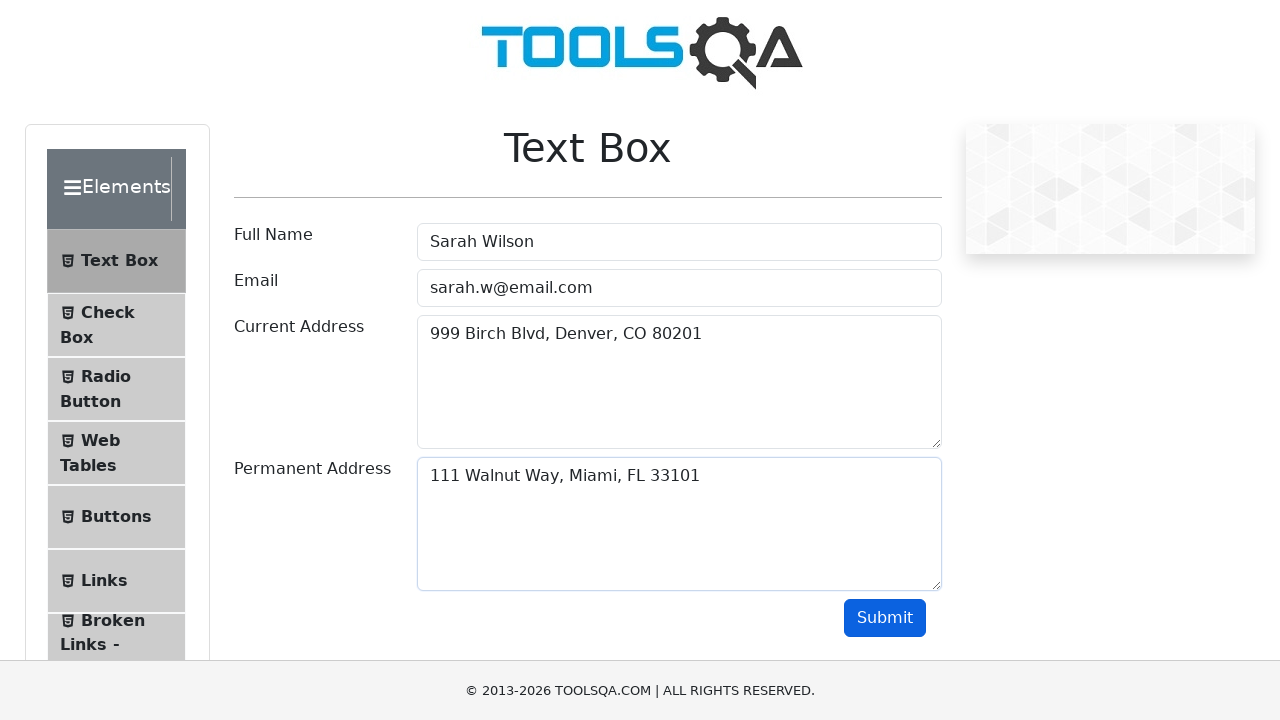

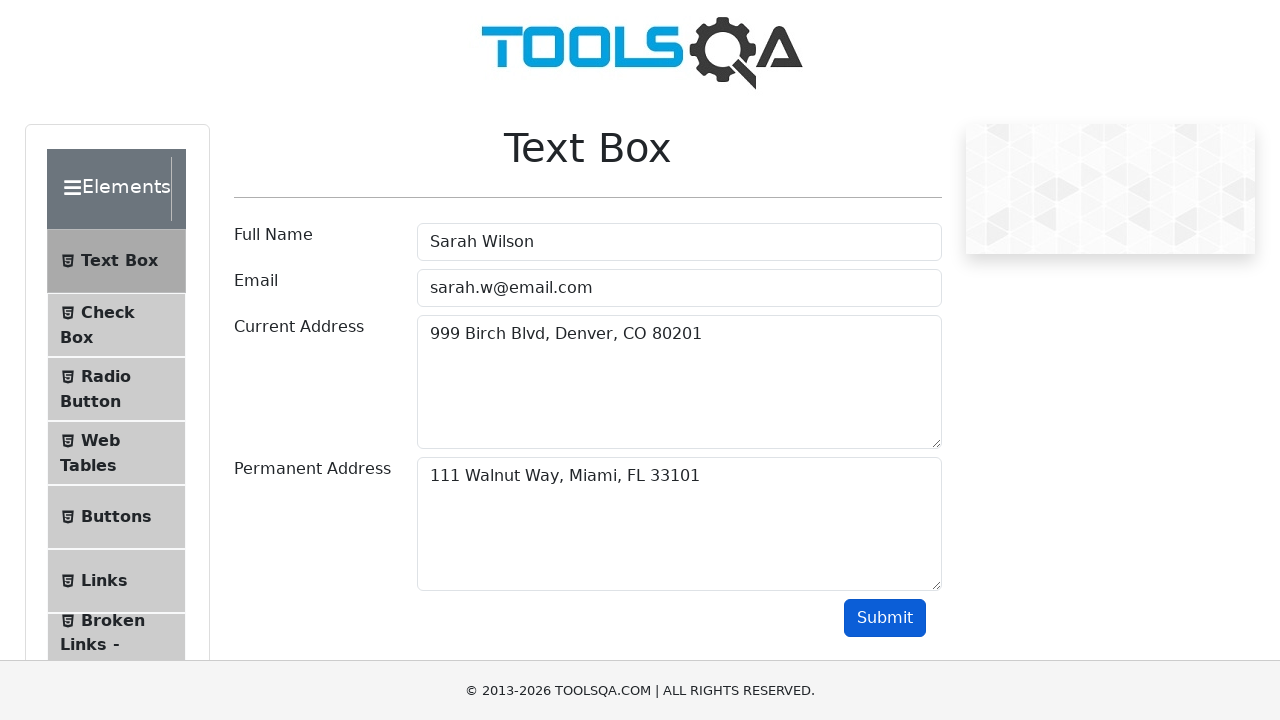